Tests form submission by navigating to a form page via link click, filling in an email field, and submitting the form on the-internet.herokuapp.com test site.

Starting URL: http://the-internet.herokuapp.com

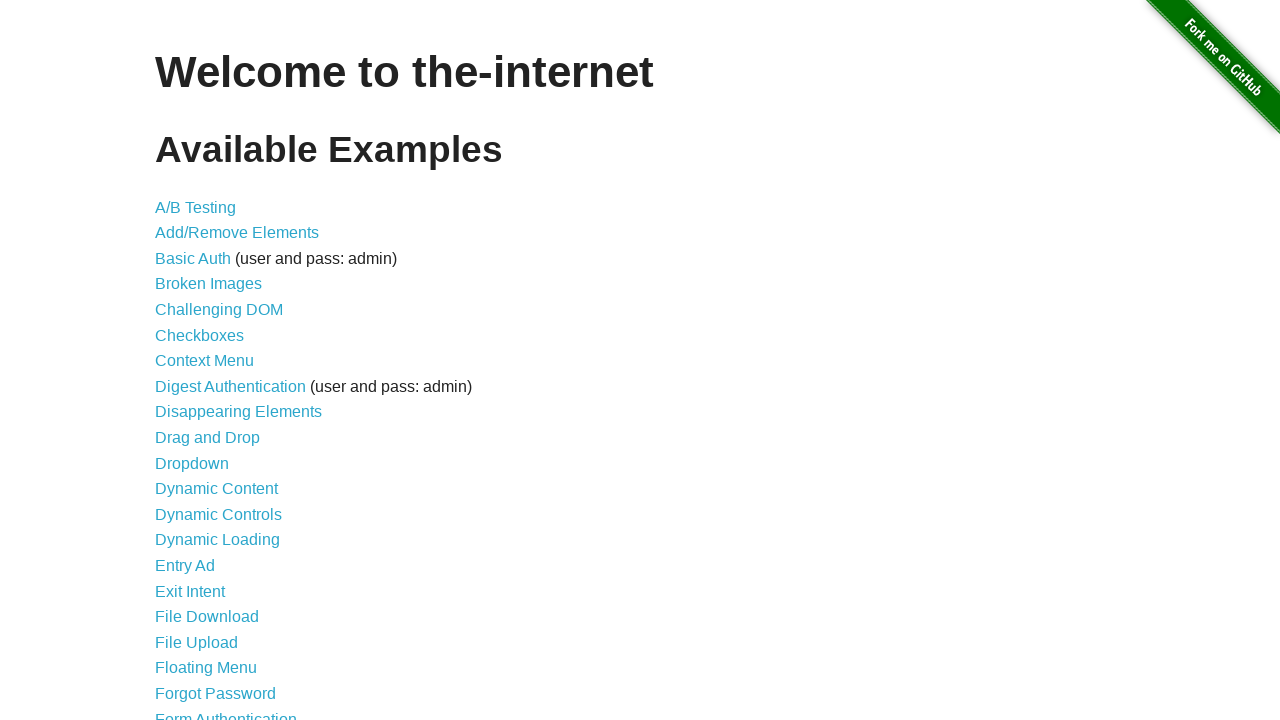

Clicked on the 20th list item link to navigate to form page at (216, 693) on xpath=//*[@id='content']/ul/li[20]/a
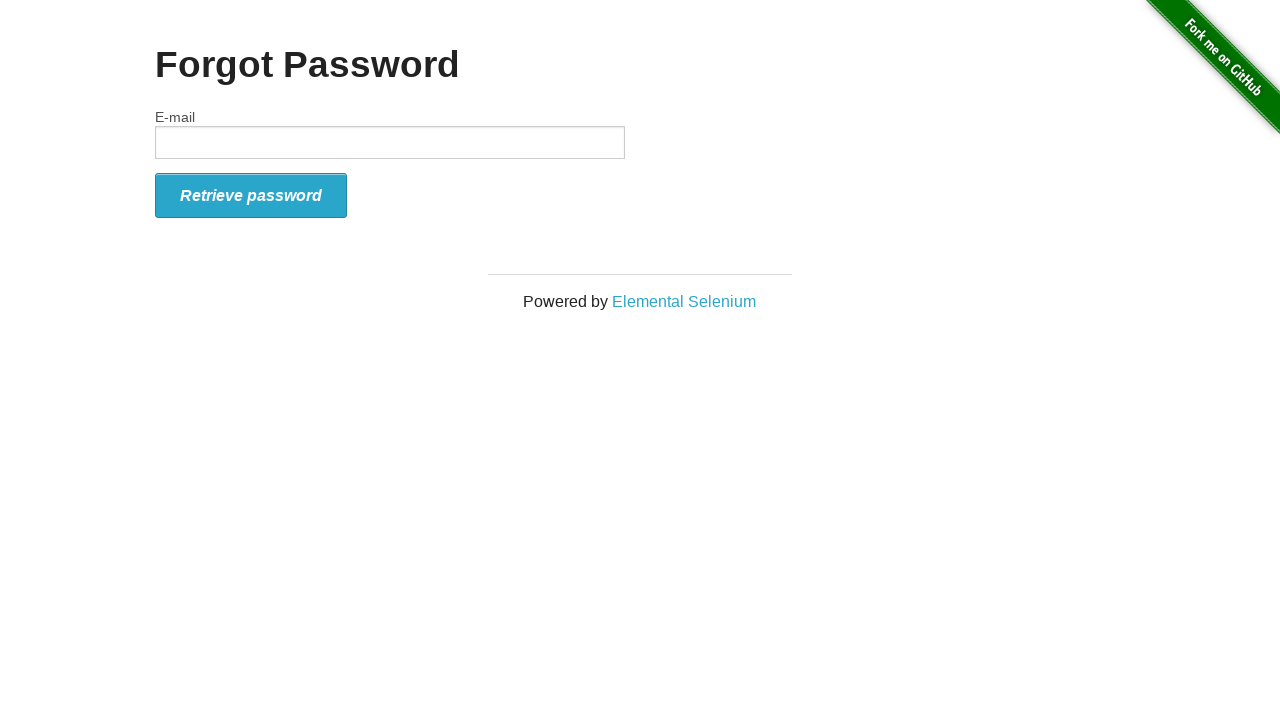

Filled email field with 'testuser.automation@example.com' on #email
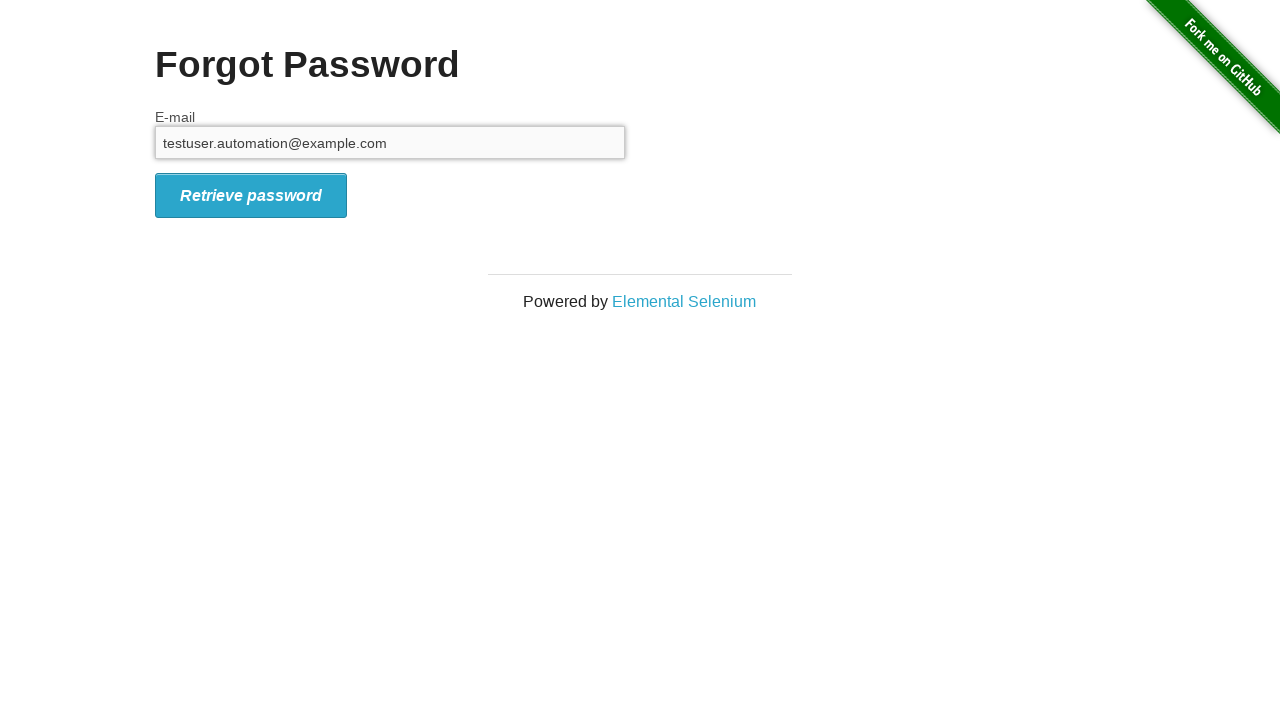

Clicked form submit button at (251, 195) on #form_submit
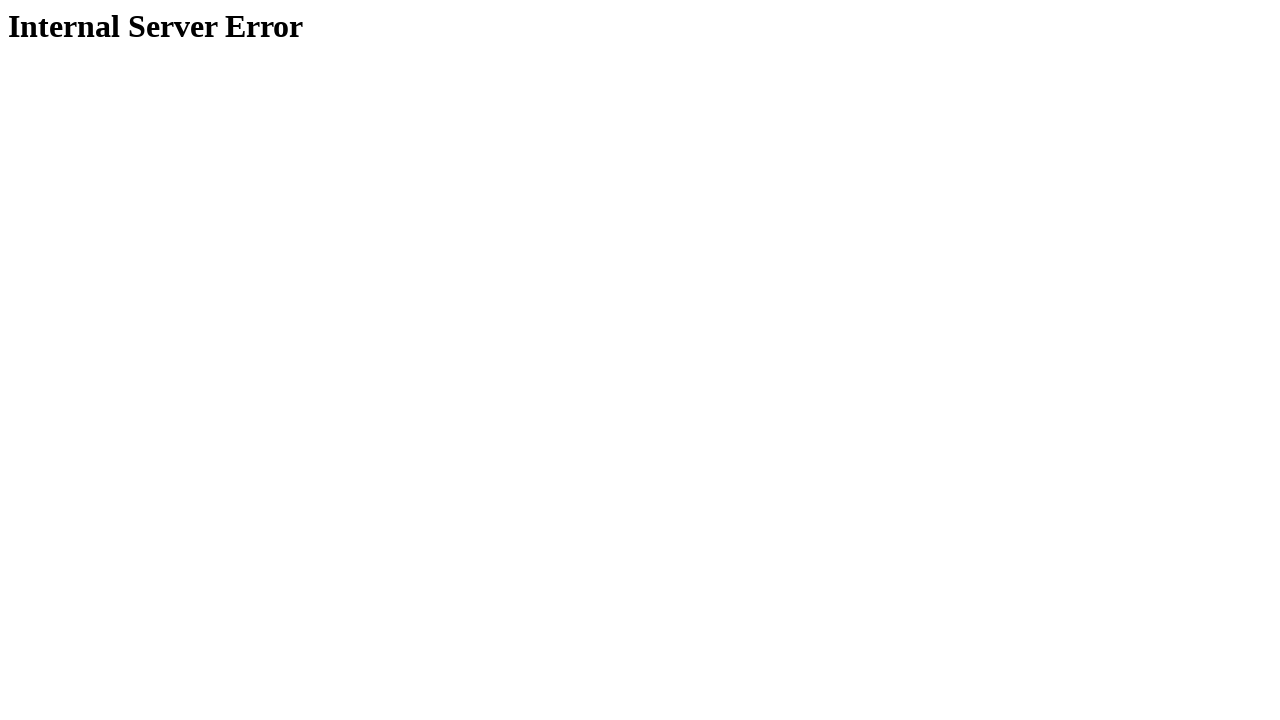

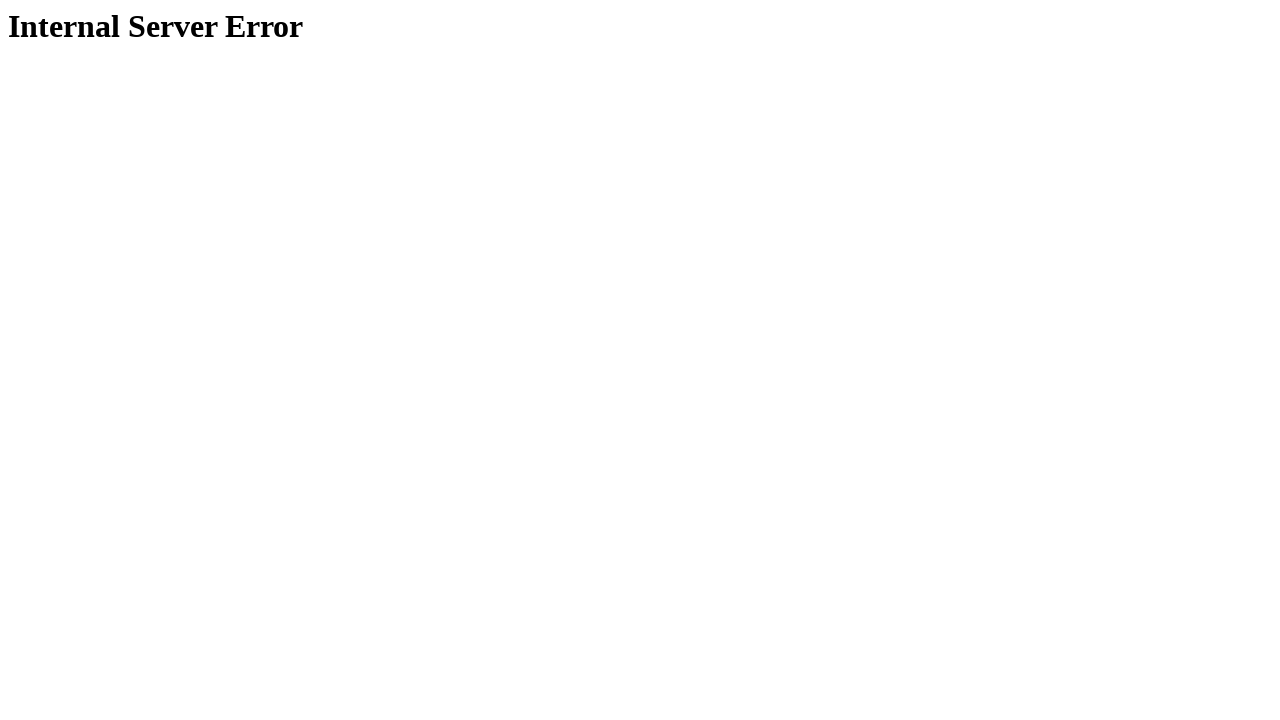